Tests a practice form by filling out all fields including personal information, date of birth selection, subject input, hobbies, address, and state/city dropdowns, then submits and verifies the confirmation modal displays the entered data.

Starting URL: https://demoqa.com/automation-practice-form

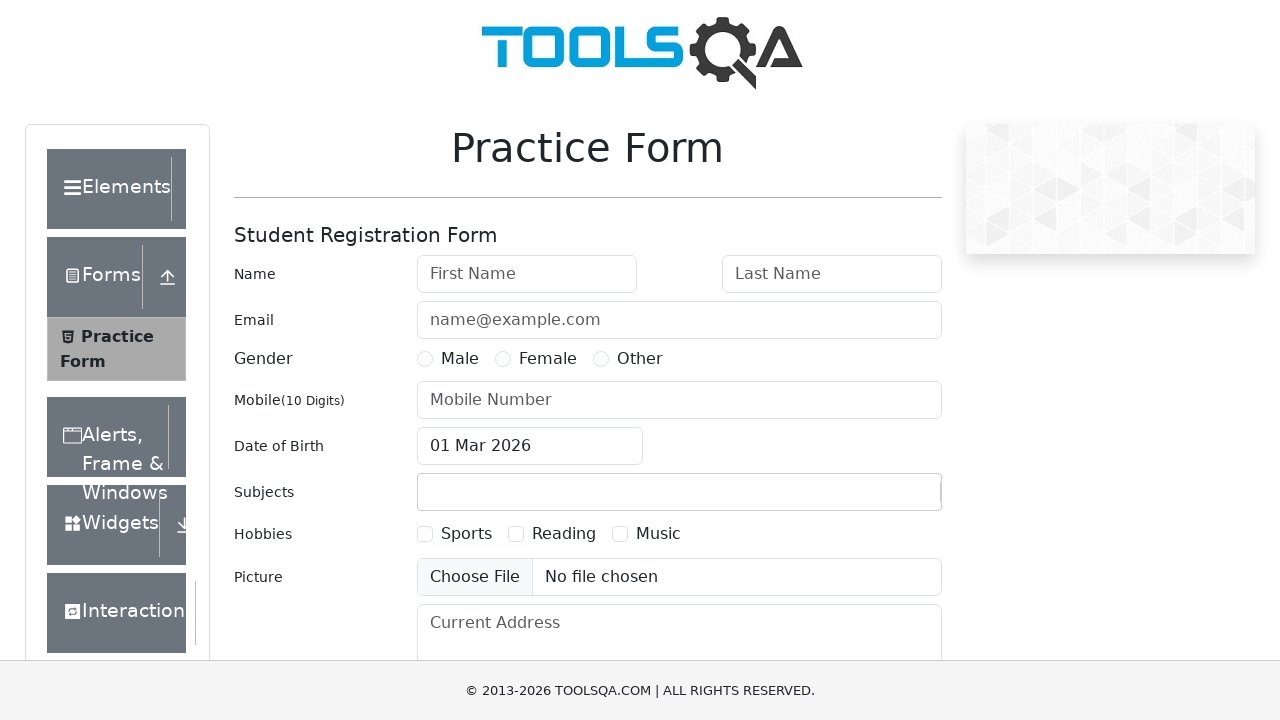

Filled first name with 'Sergei' on #firstName
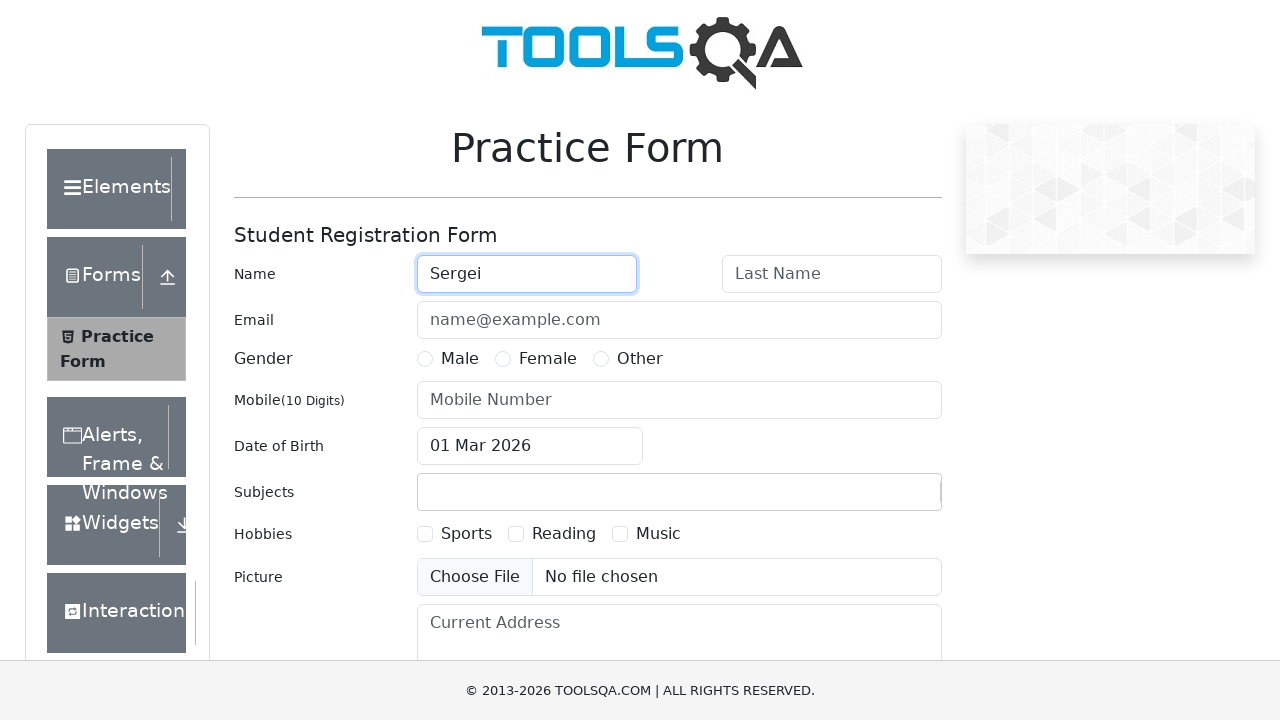

Filled last name with 'Moroz' on #lastName
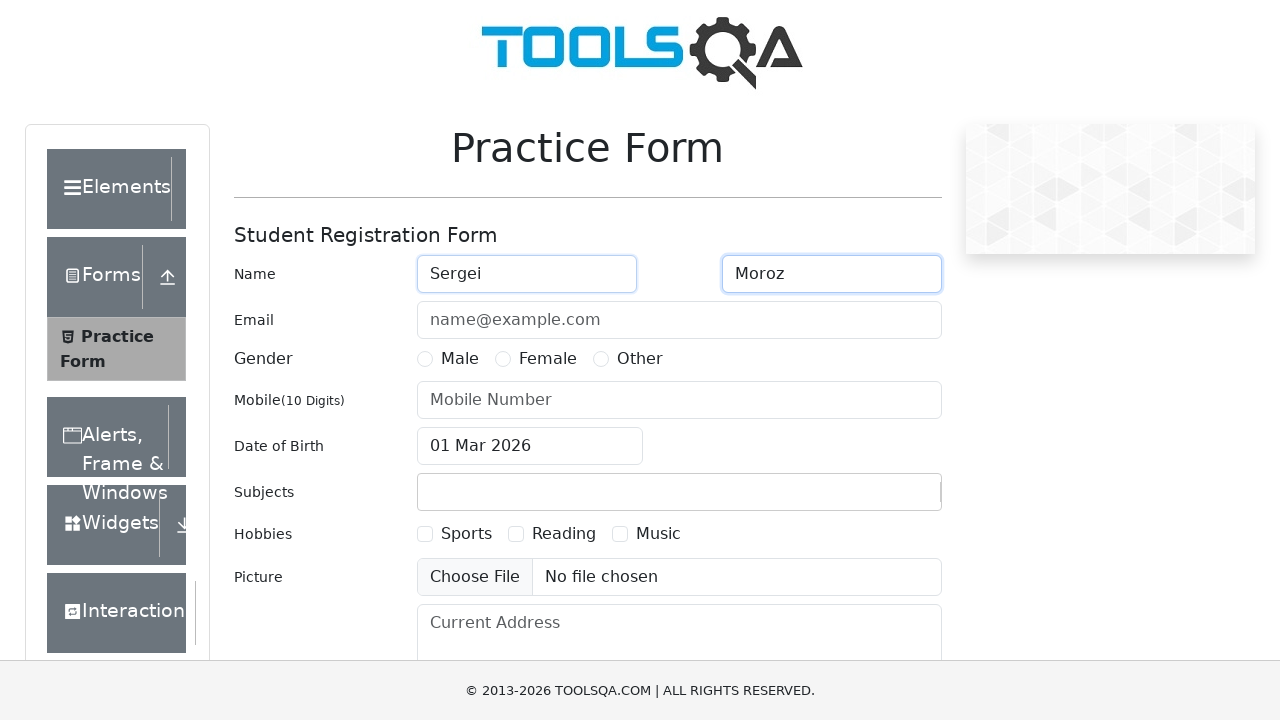

Filled email with 'alberich@gmail.com' on #userEmail
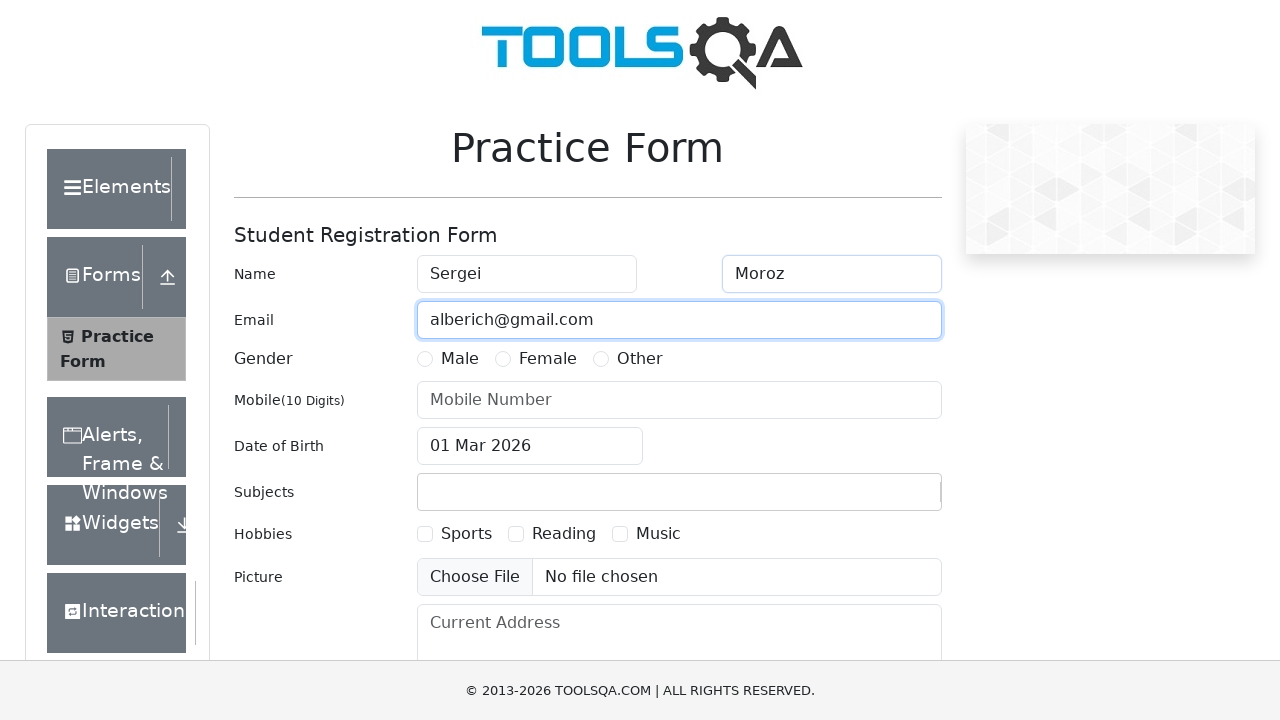

Selected gender (Male) at (460, 359) on label[for='gender-radio-1']
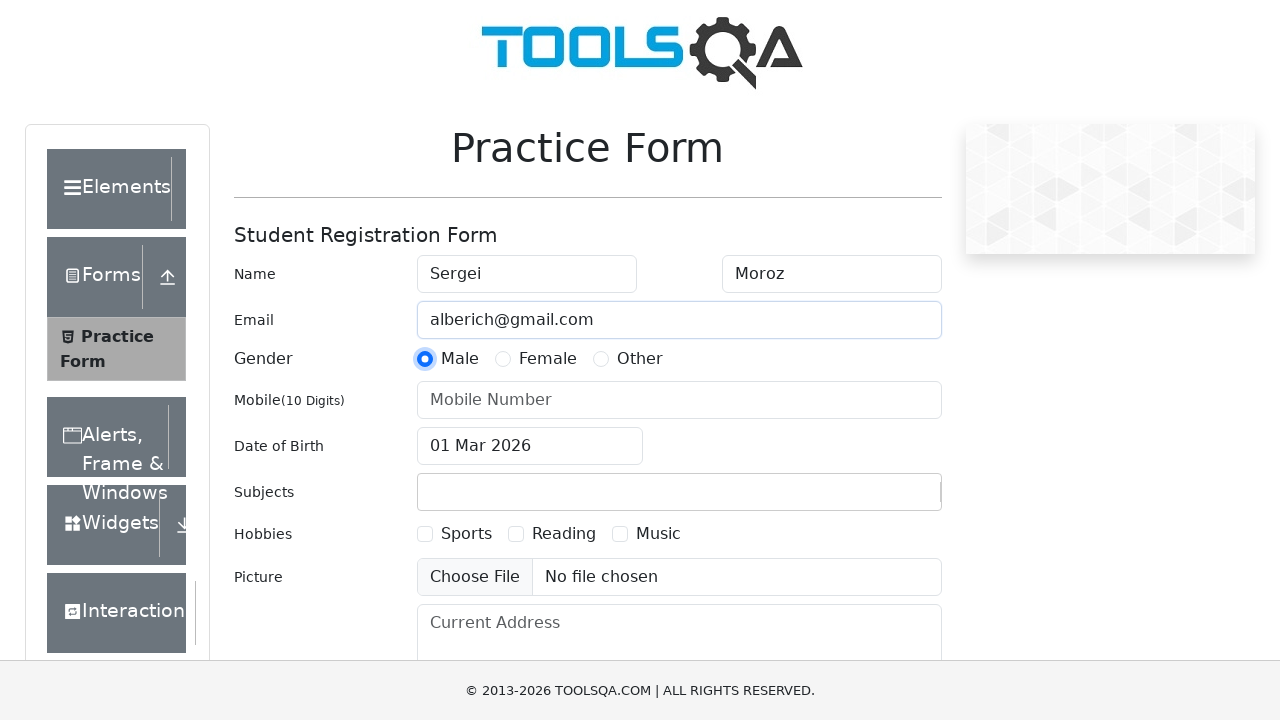

Filled phone number with '8005553535' on #userNumber
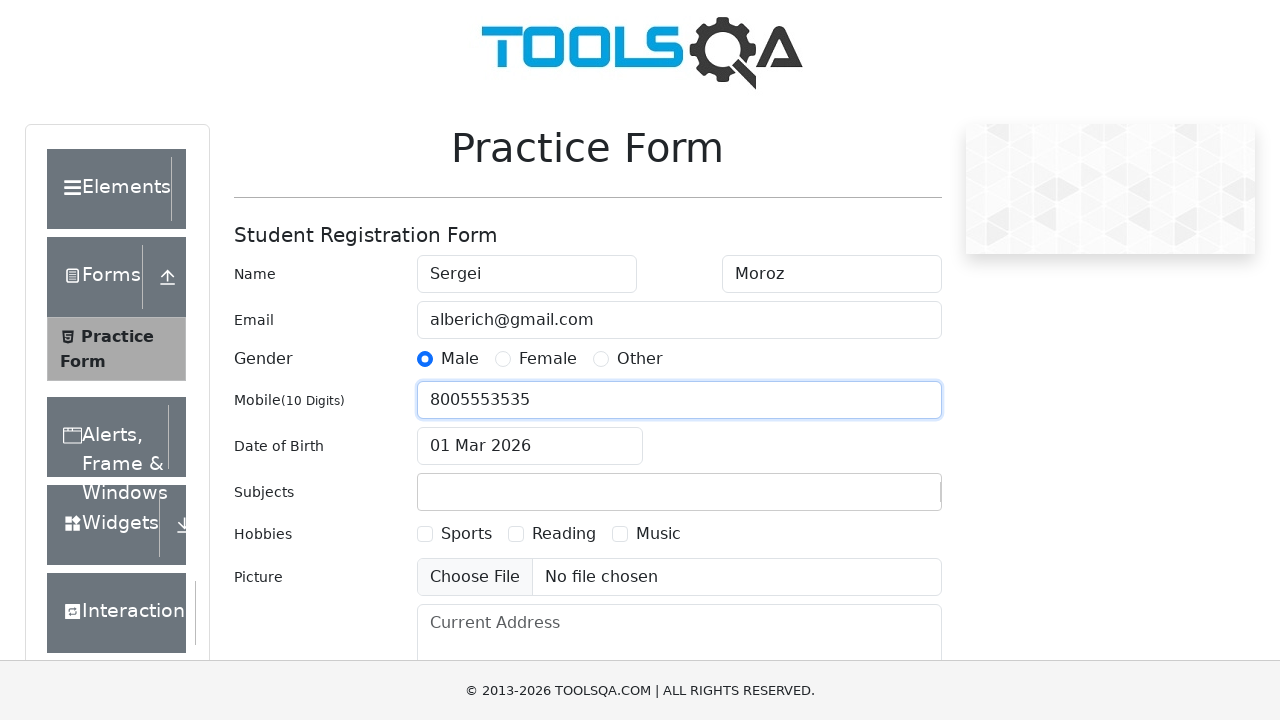

Opened date of birth picker at (530, 446) on #dateOfBirthInput
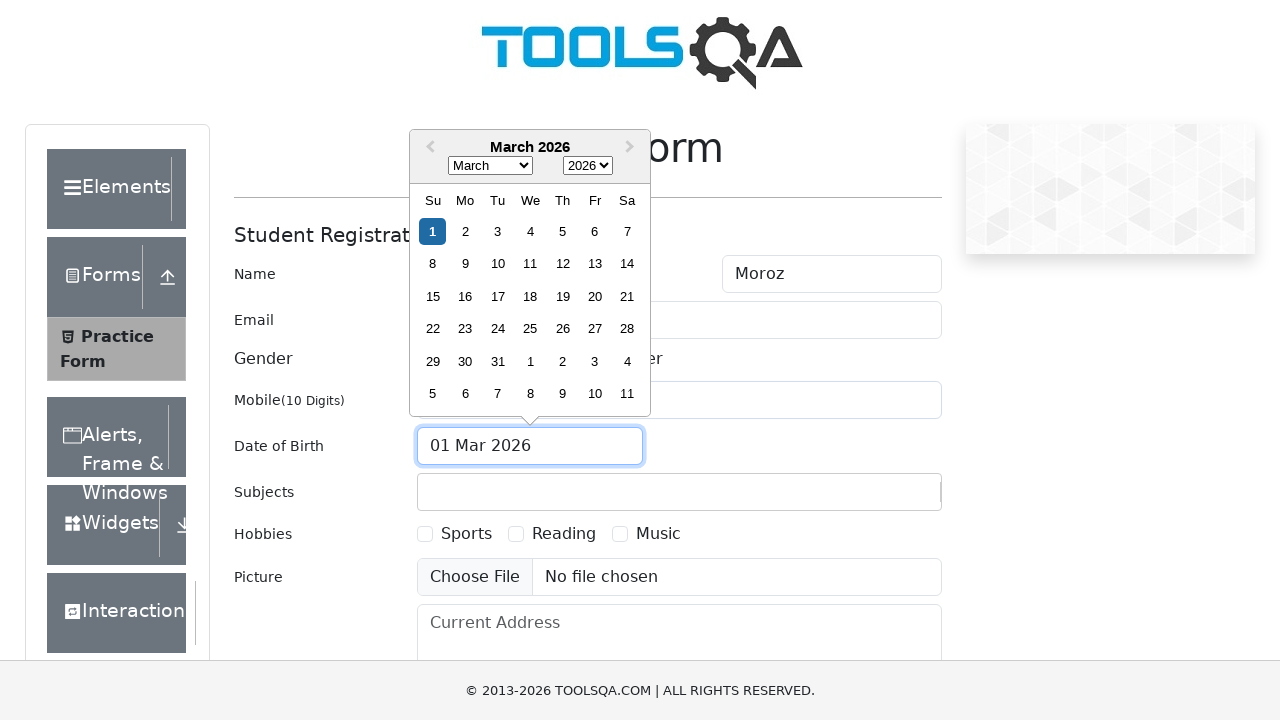

Selected birth year 1994 on .react-datepicker__year-select
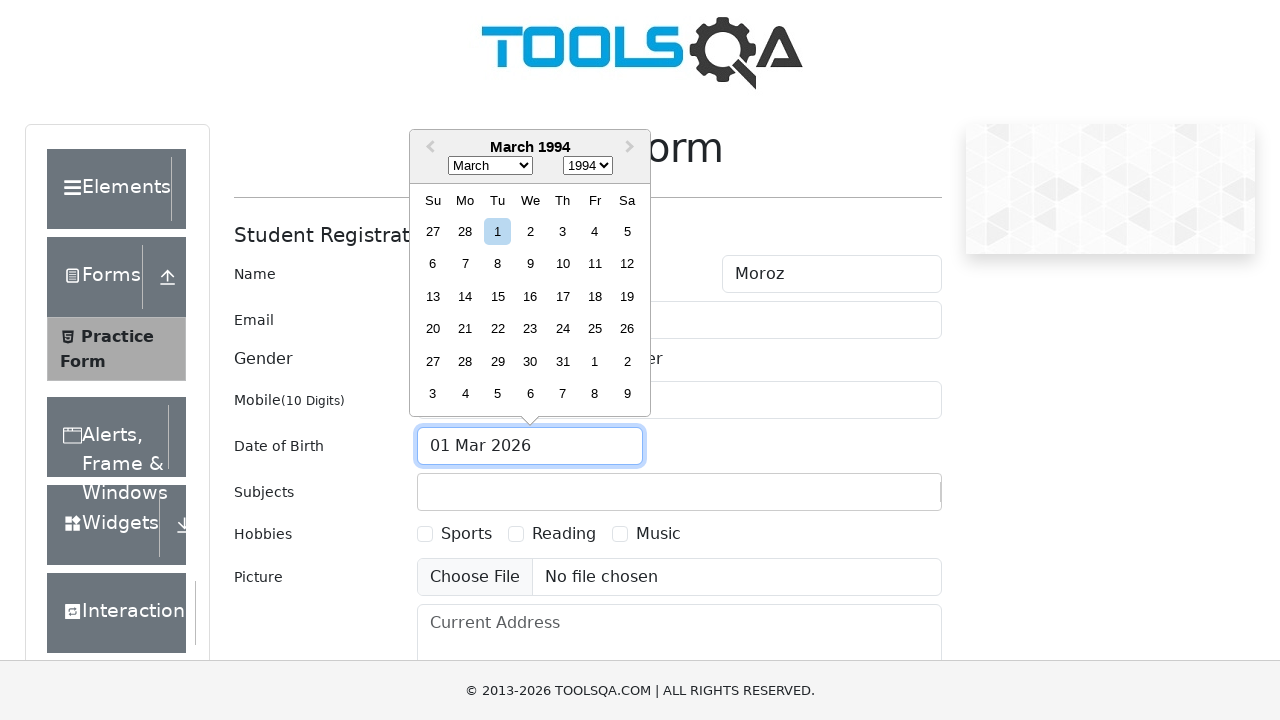

Selected birth month (January) on .react-datepicker__month-select
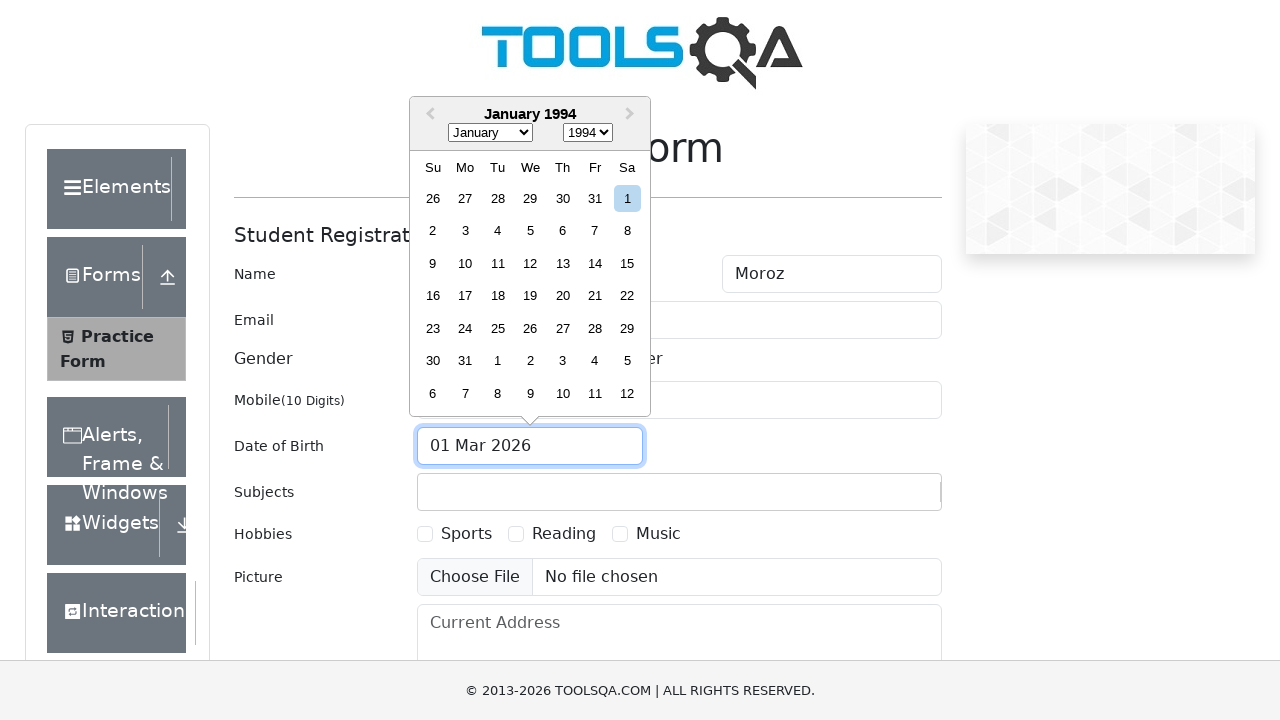

Selected birth day (29) at (627, 328) on xpath=//div[@class='react-datepicker__day react-datepicker__day--029 react-datep
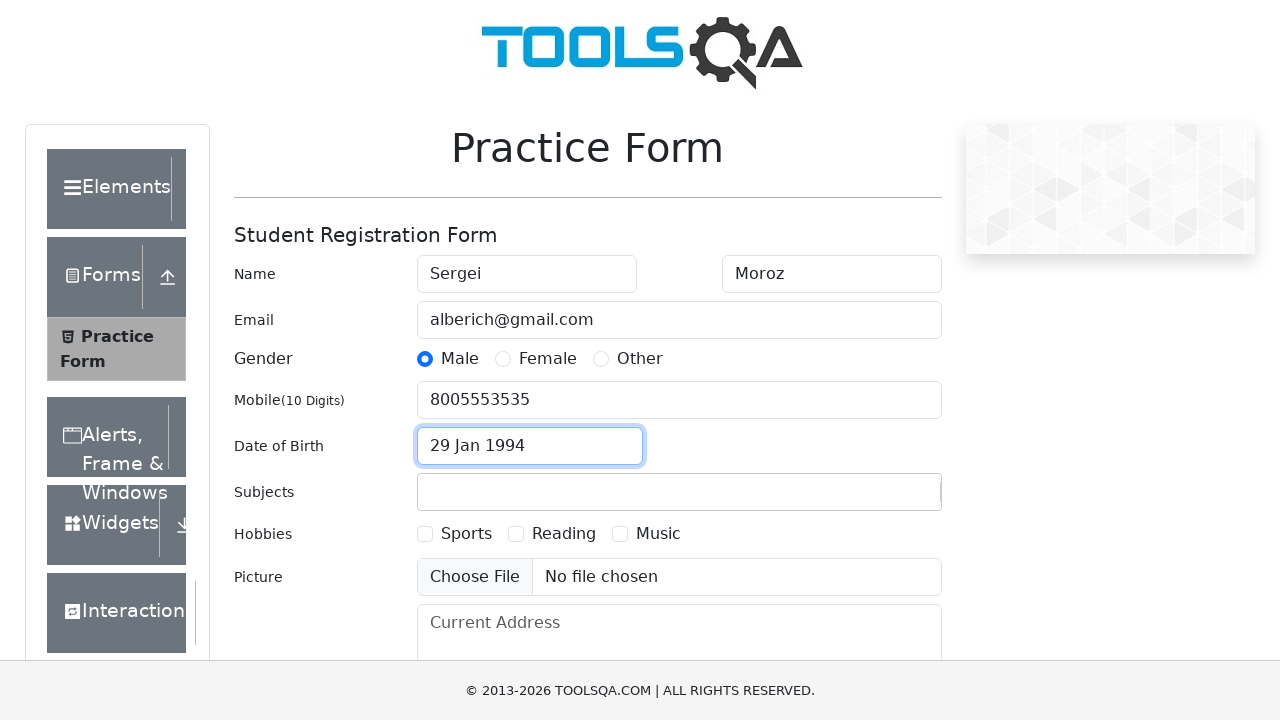

Filled subject input with 'Math' on #subjectsInput
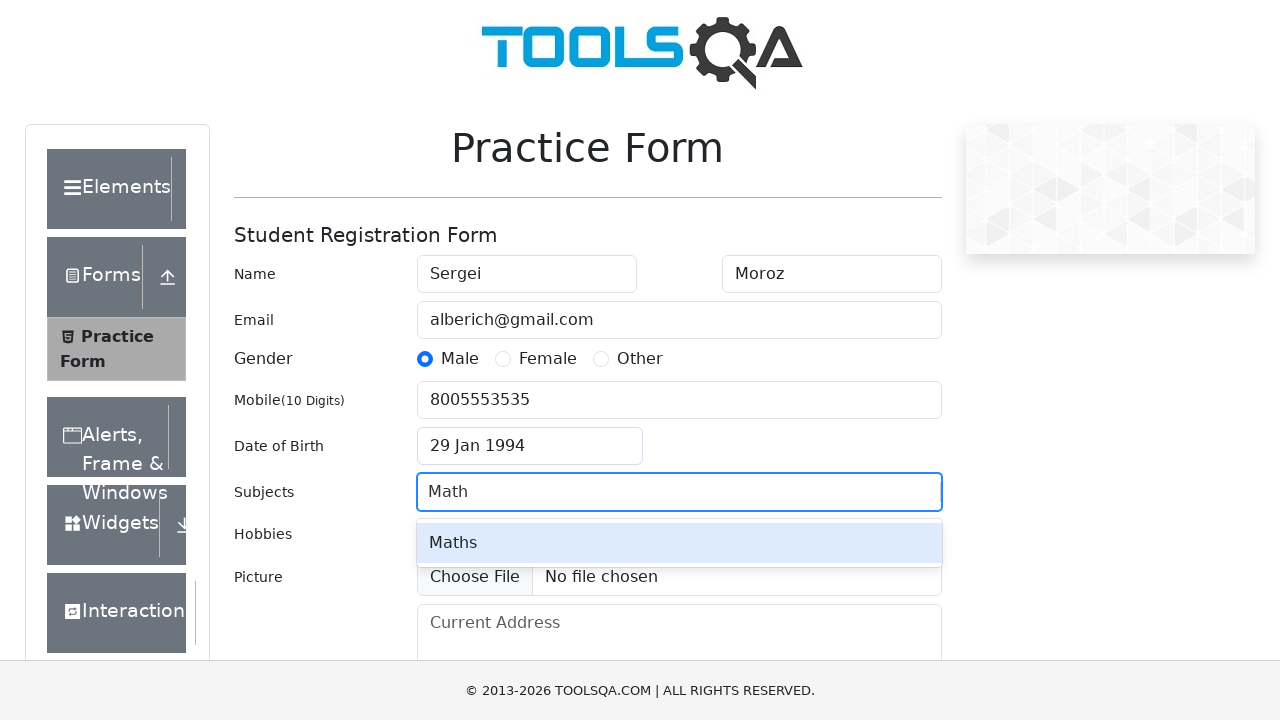

Pressed Enter to confirm Math subject on #subjectsInput
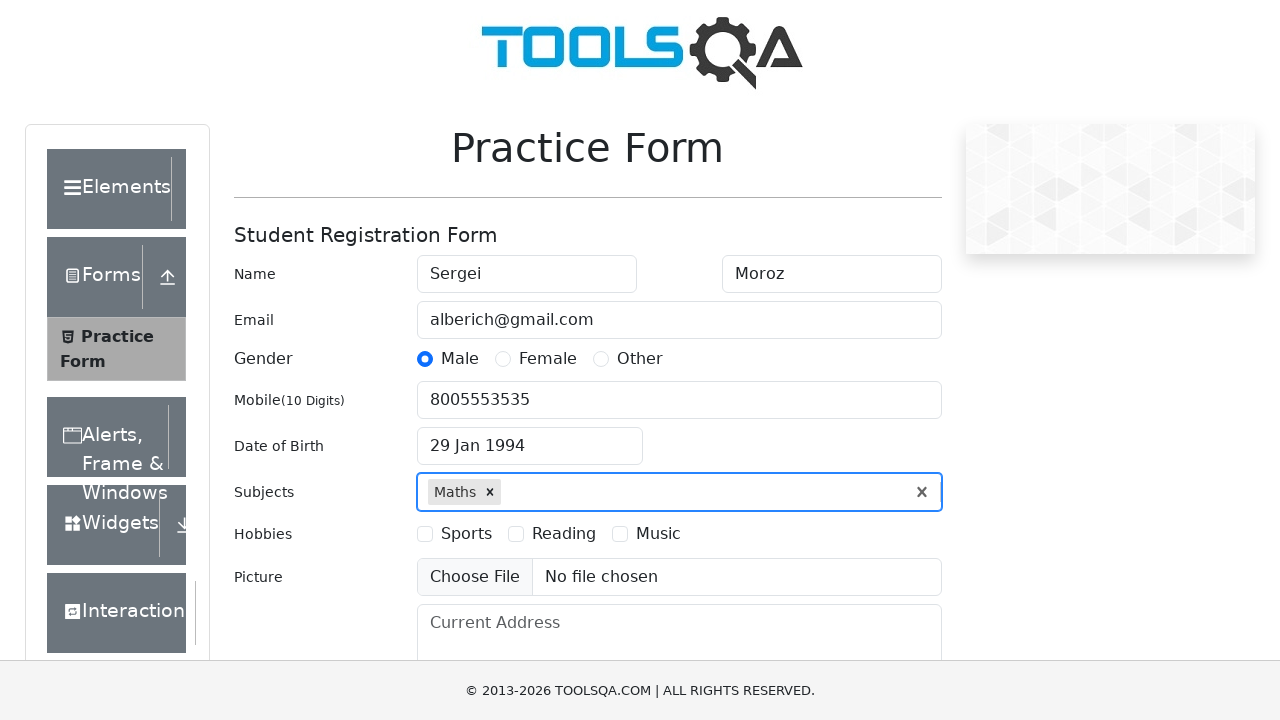

Selected hobby (Sports) at (658, 534) on label[for='hobbies-checkbox-3']
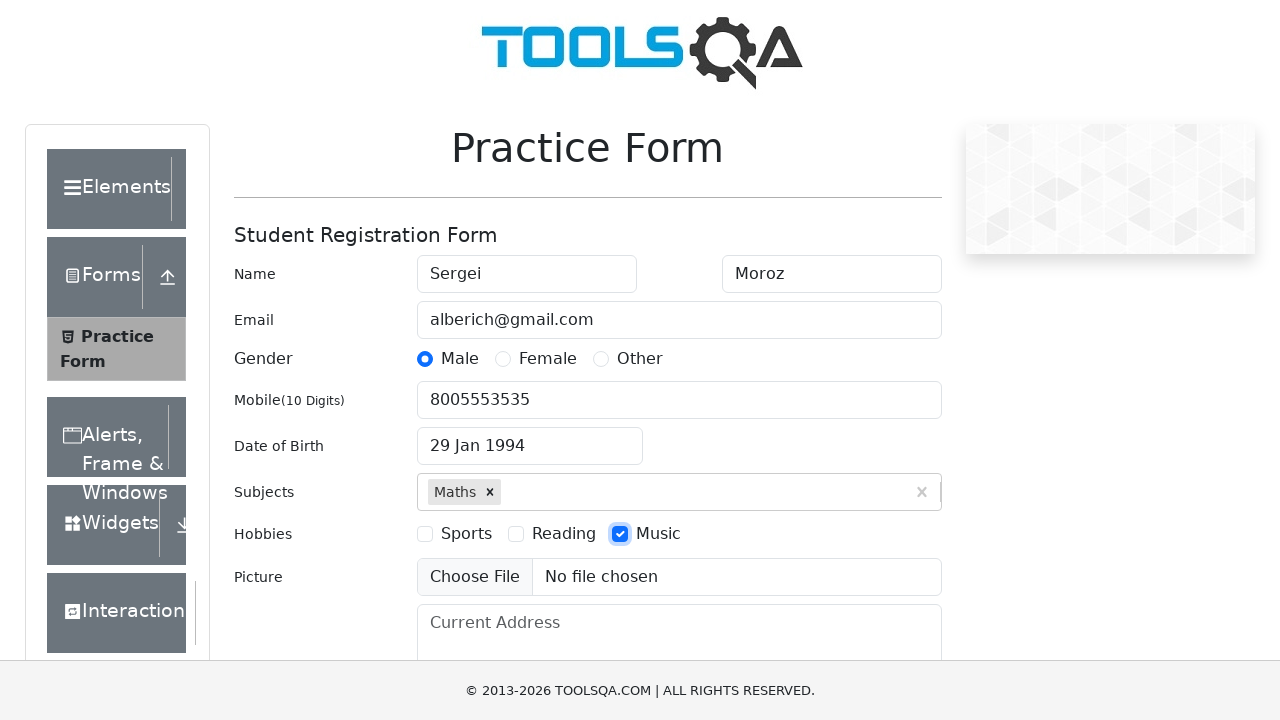

Filled current address with 'Ne skajy' on #currentAddress
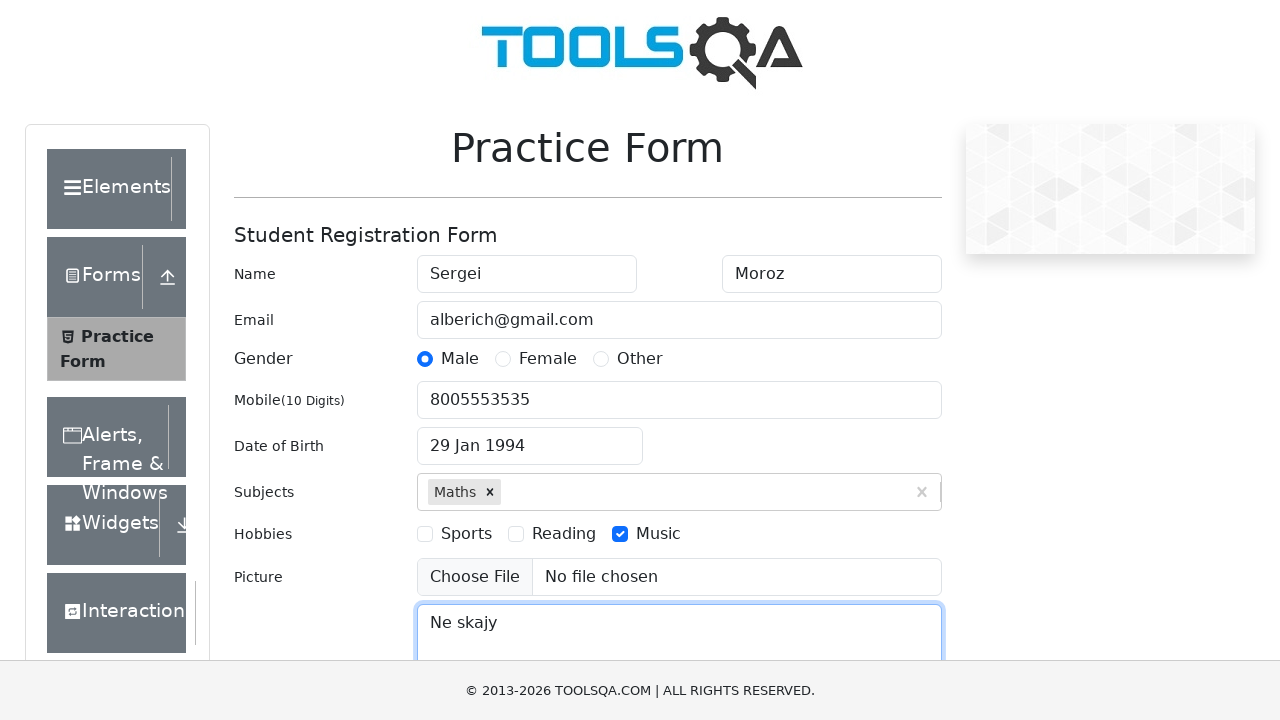

Opened state dropdown at (527, 437) on #state
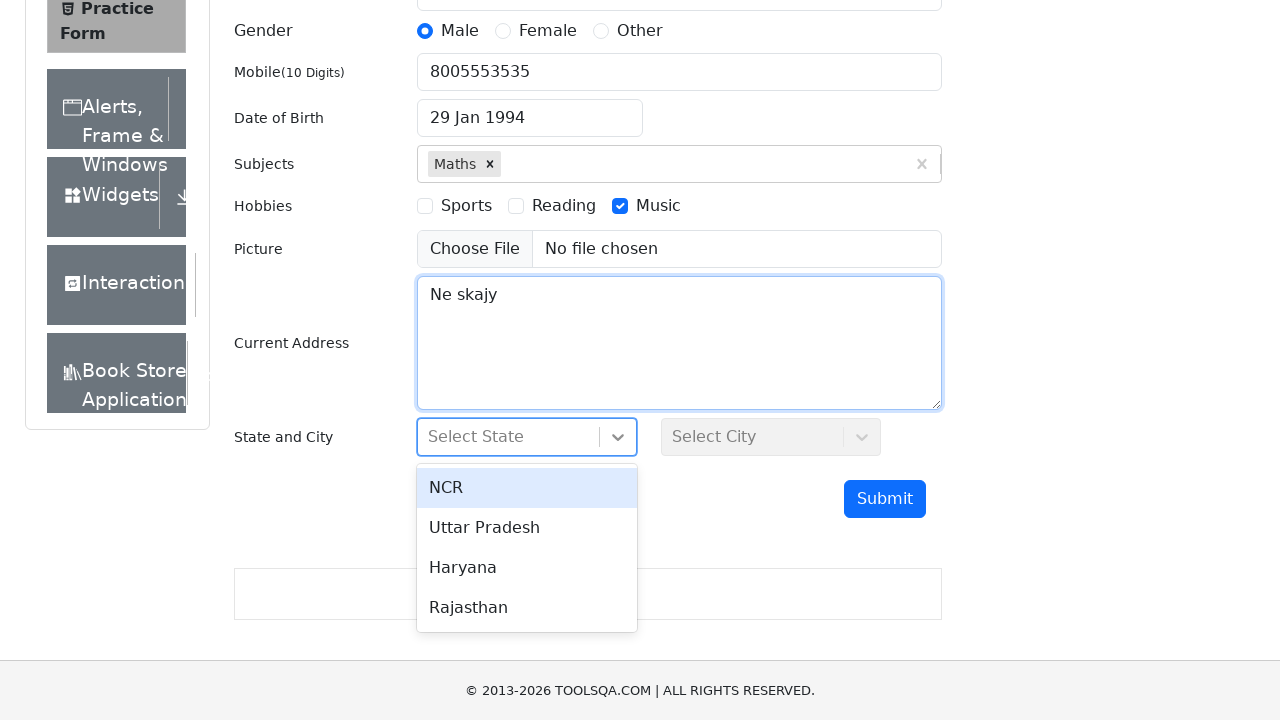

Selected state 'Uttar Pradesh' at (527, 528) on #stateCity-wrapper >> text=Uttar Pradesh
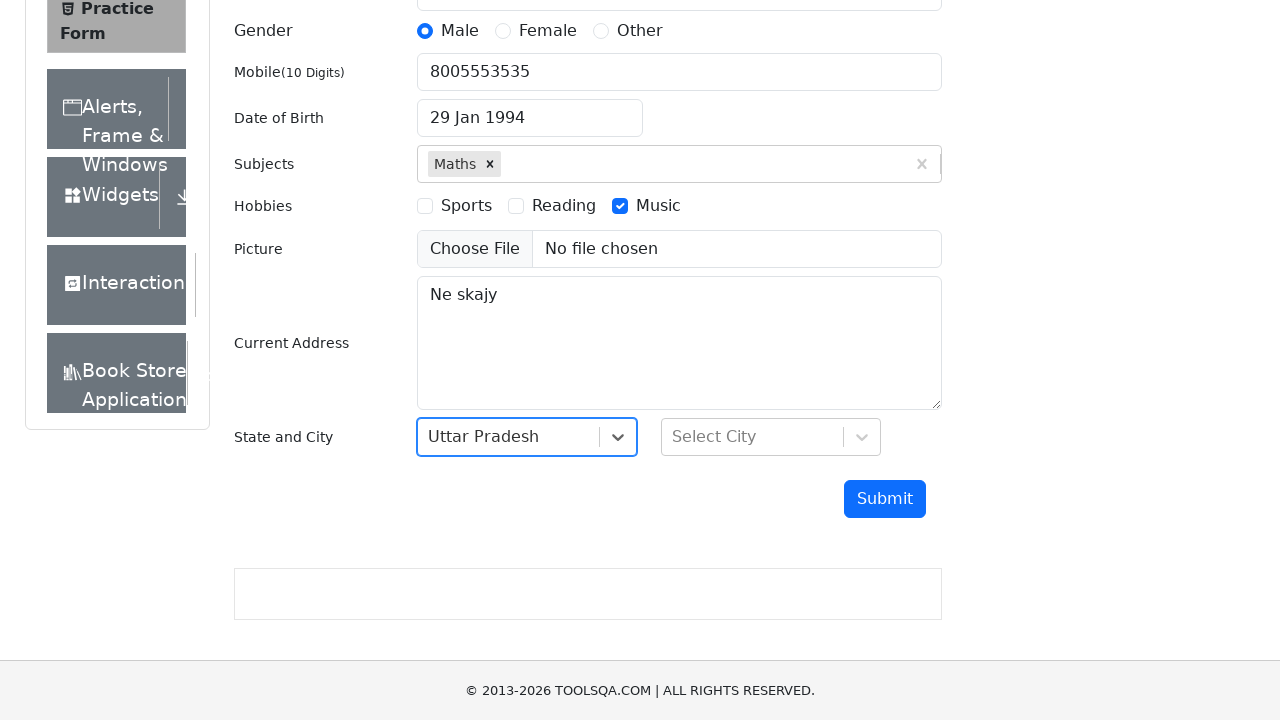

Opened city dropdown at (771, 437) on #city
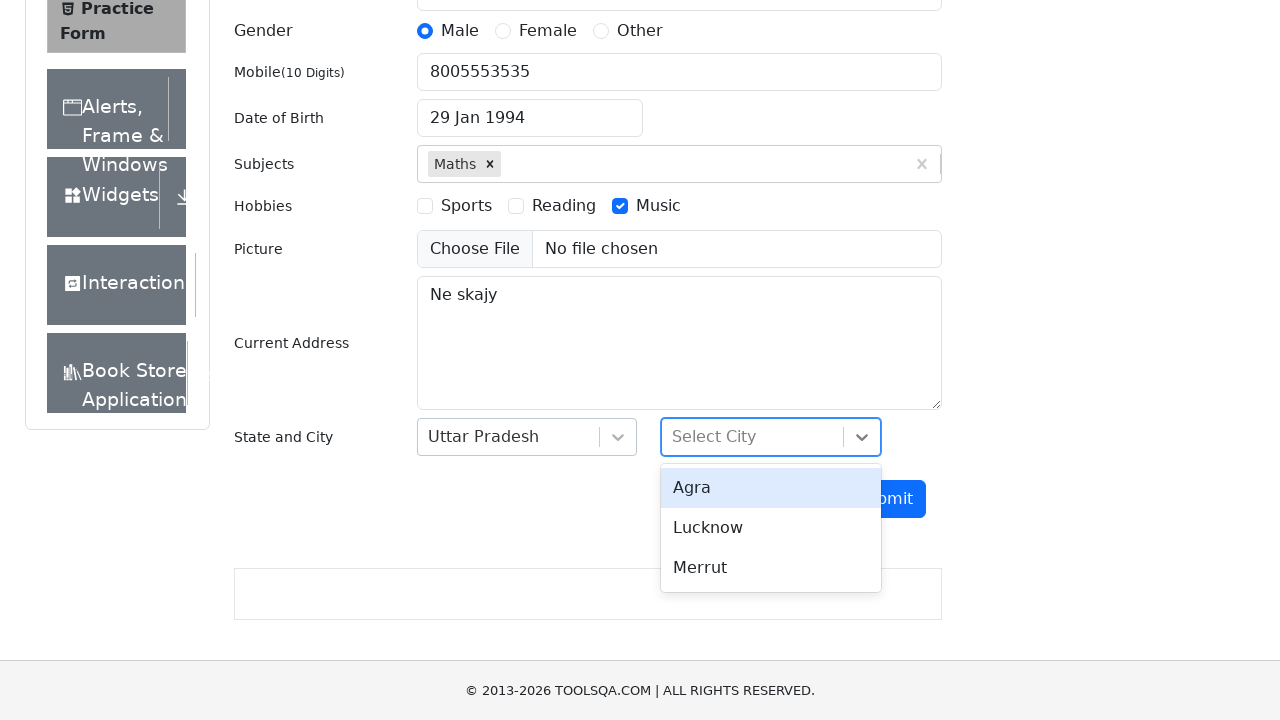

Selected city from dropdown at (771, 528) on #react-select-4-option-1
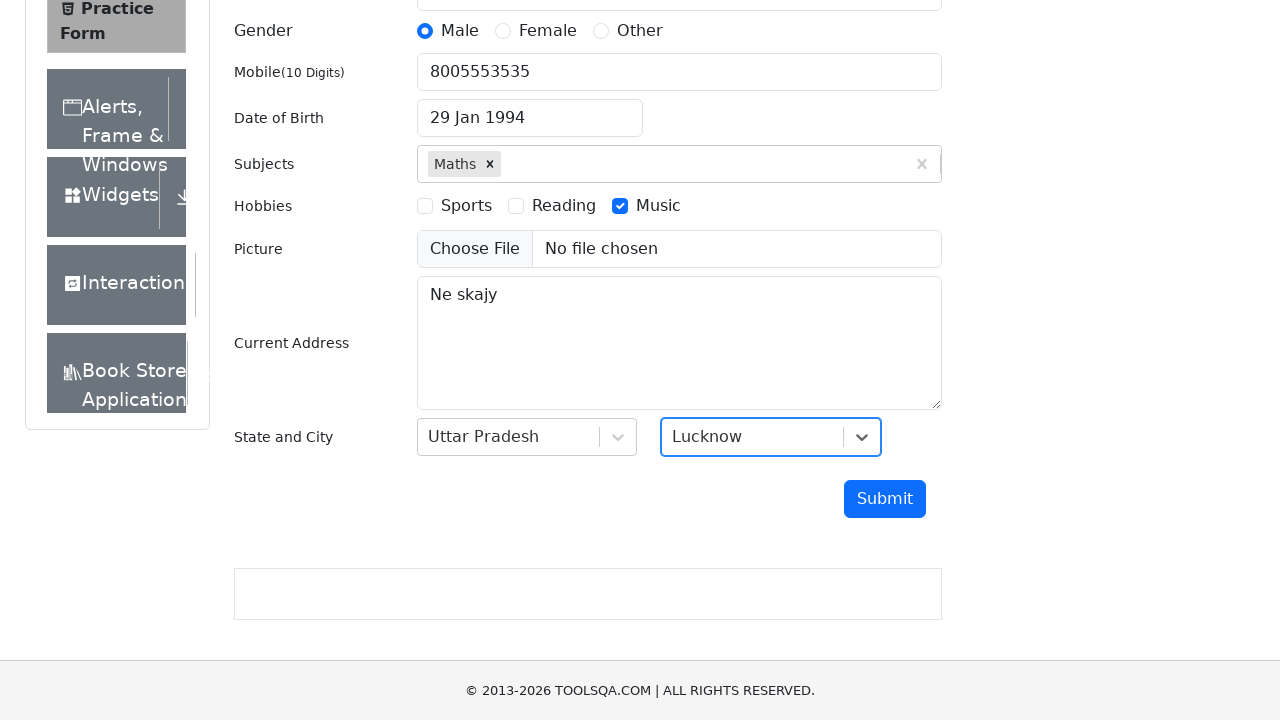

Clicked submit button to submit form at (885, 499) on #submit
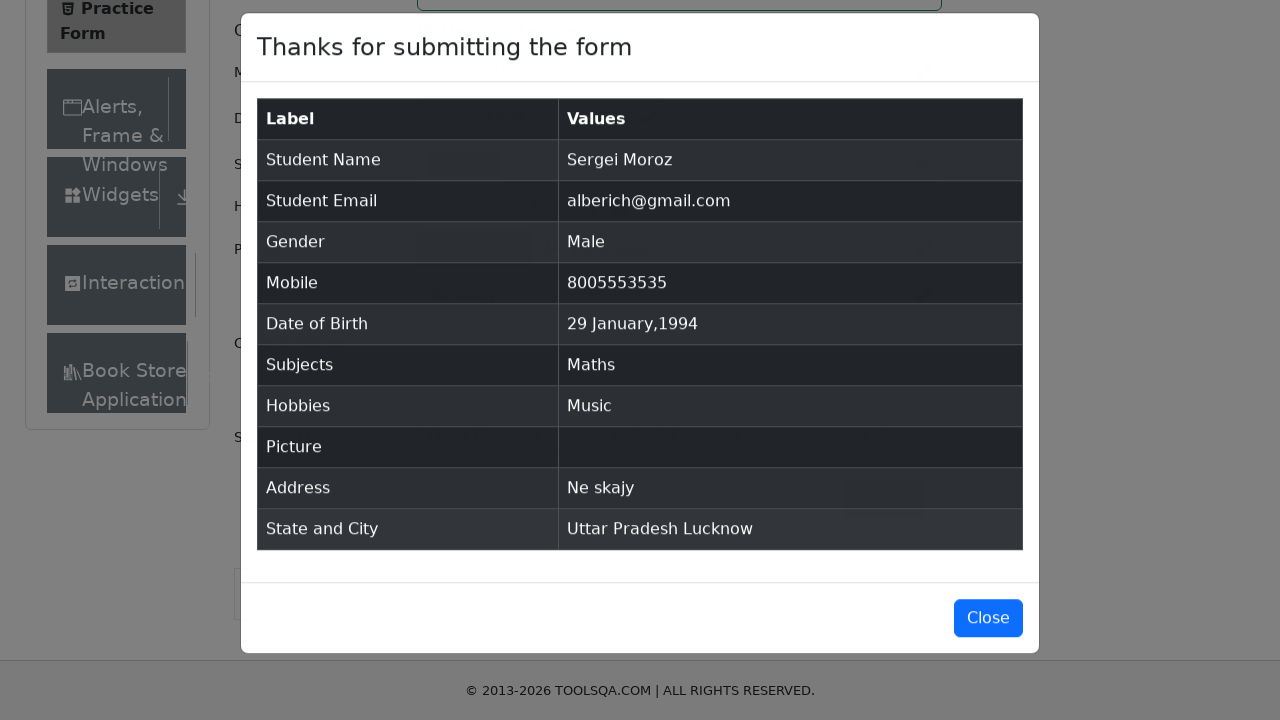

Confirmation modal loaded
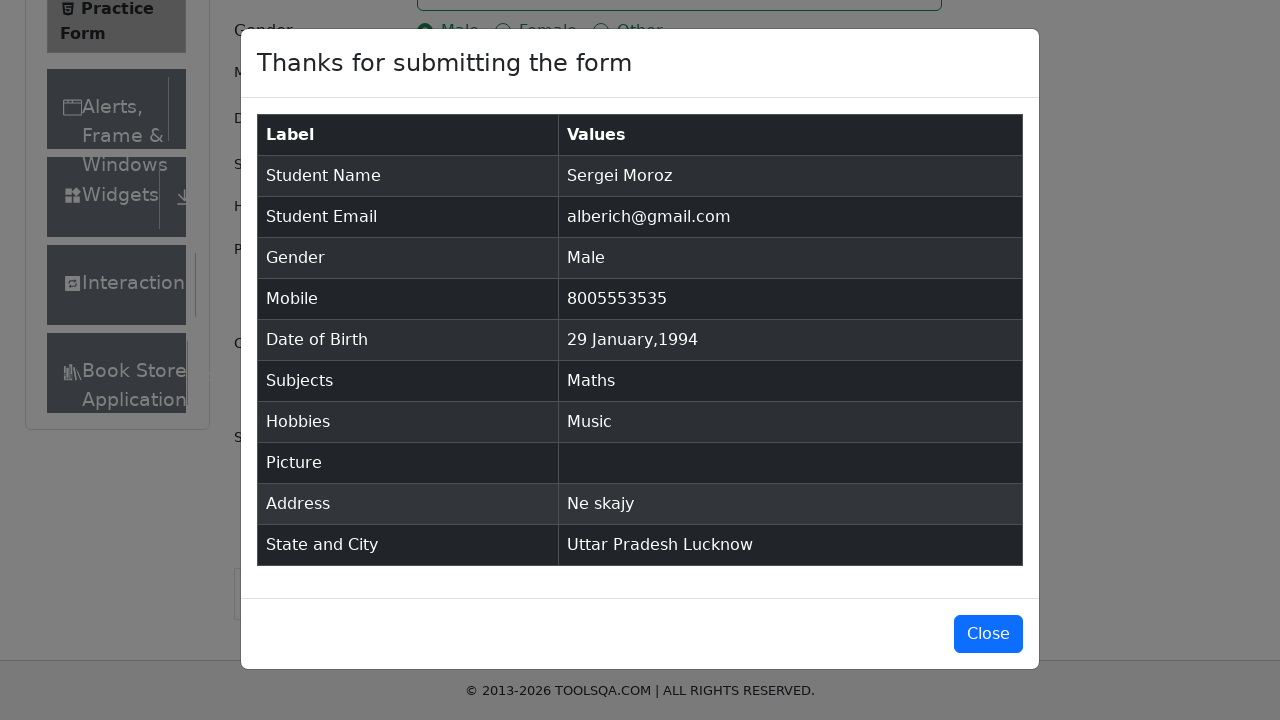

Verified confirmation message 'Thanks for submitting the form' is displayed
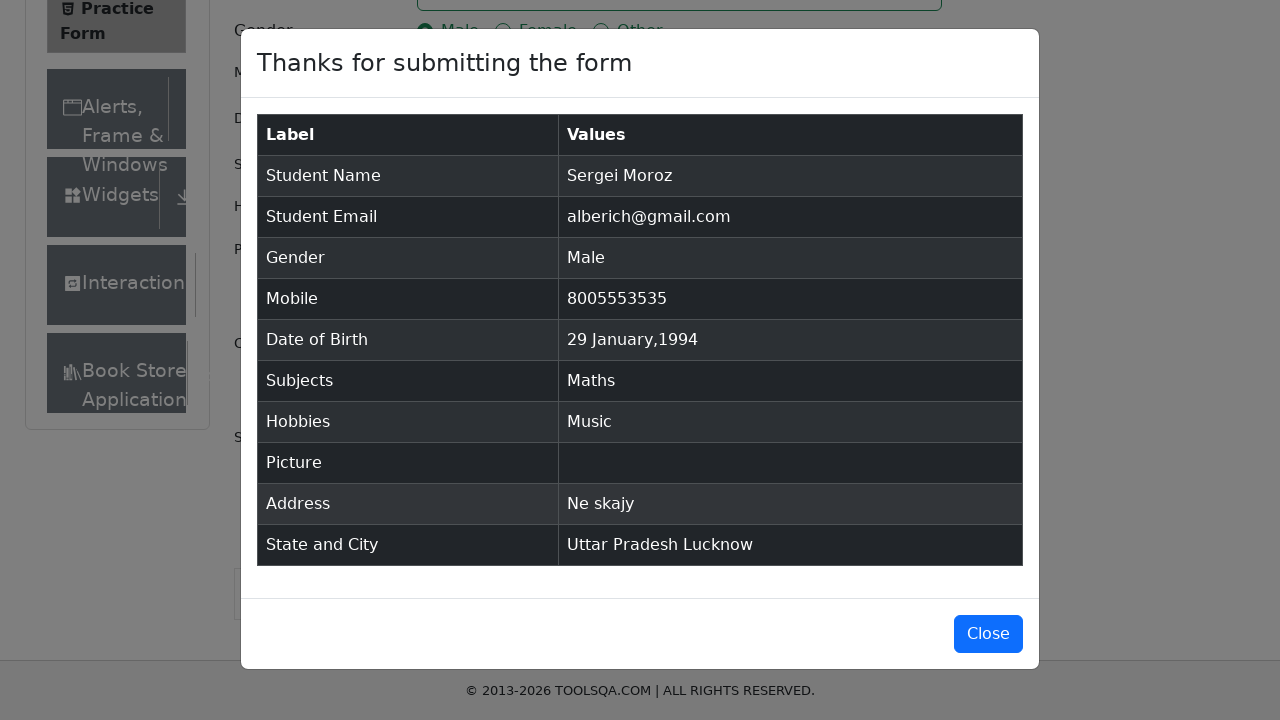

Verified submitted full name 'Sergei Moroz' is visible in modal
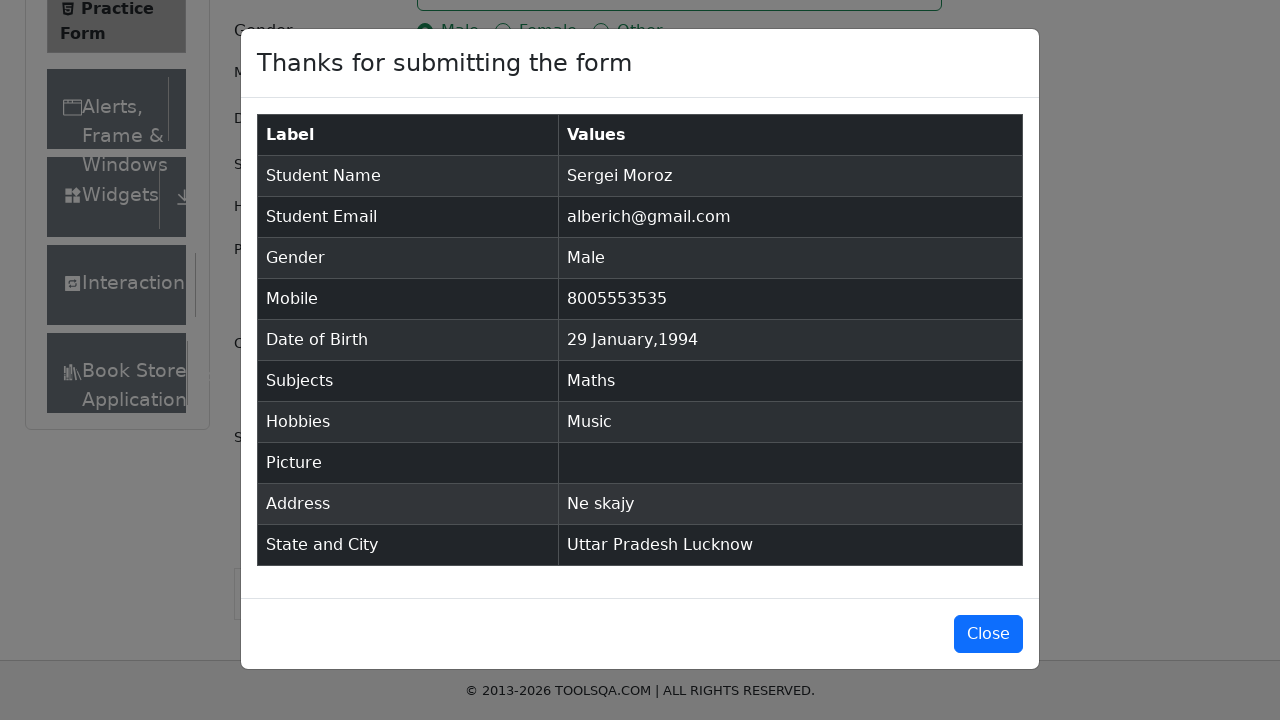

Verified submitted email 'alberich@gmail.com' is visible in modal
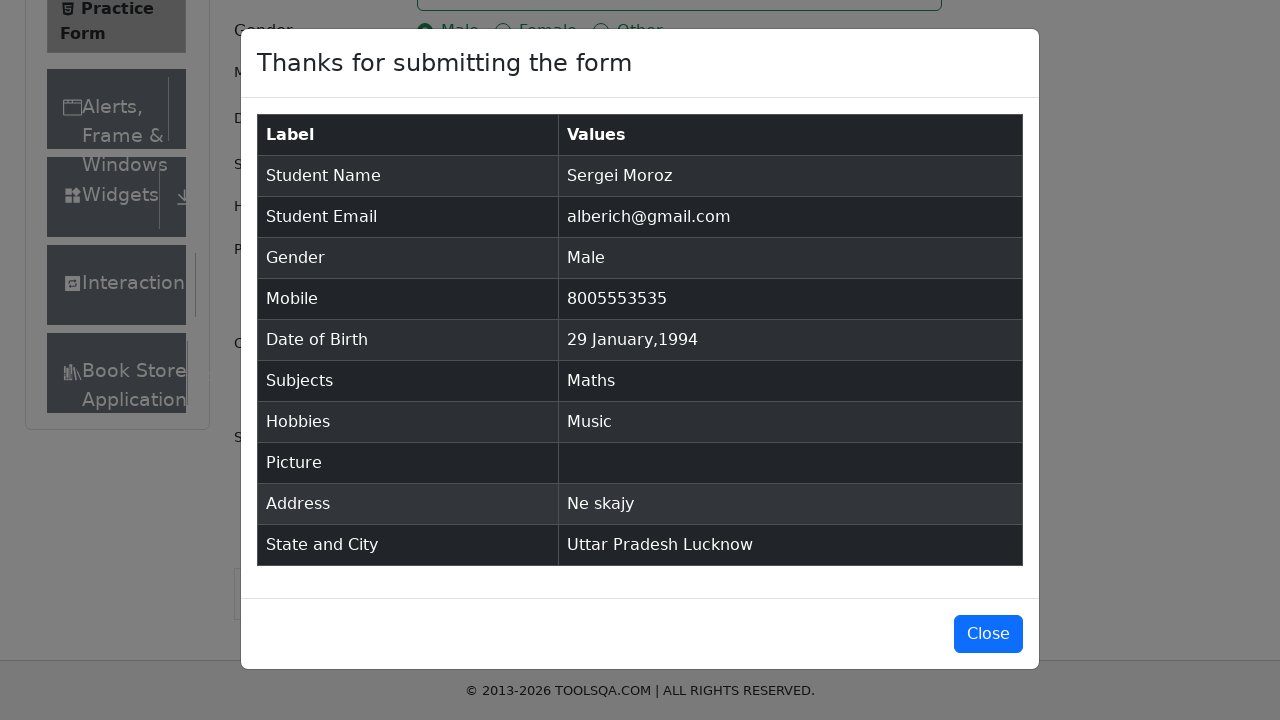

Verified submitted phone number '8005553535' is visible in modal
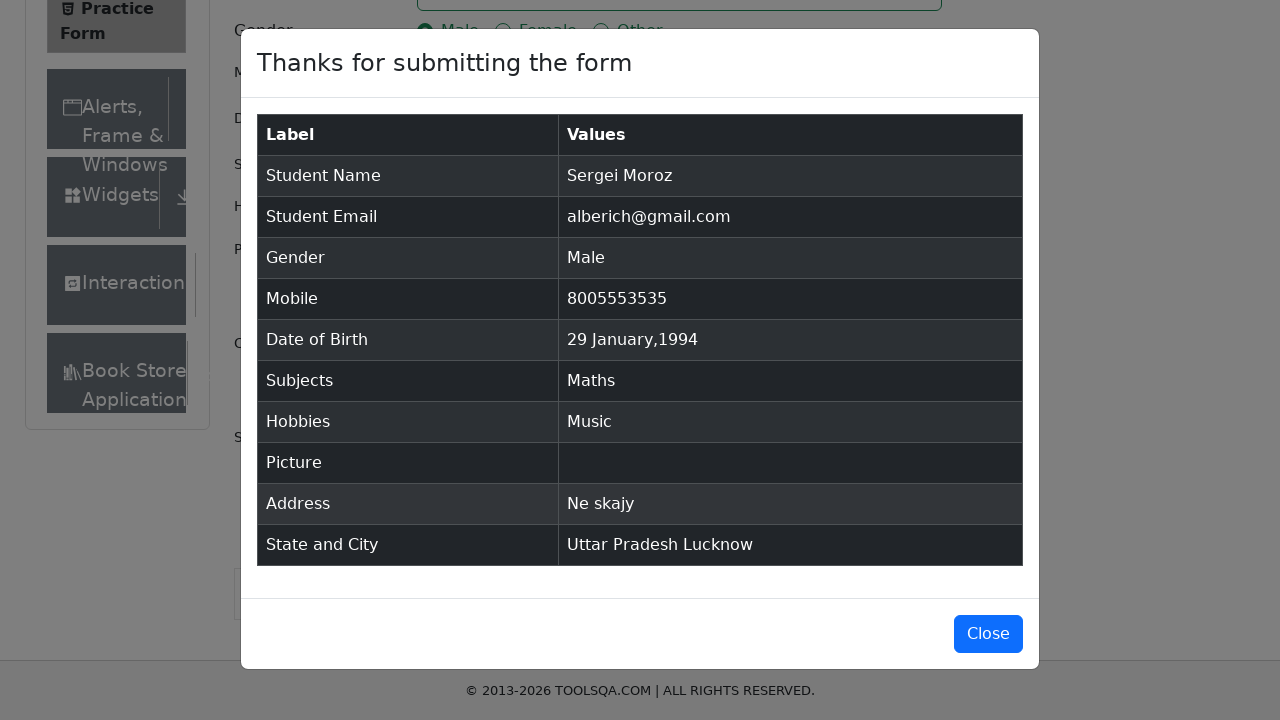

Clicked button to close confirmation modal at (988, 634) on #closeLargeModal
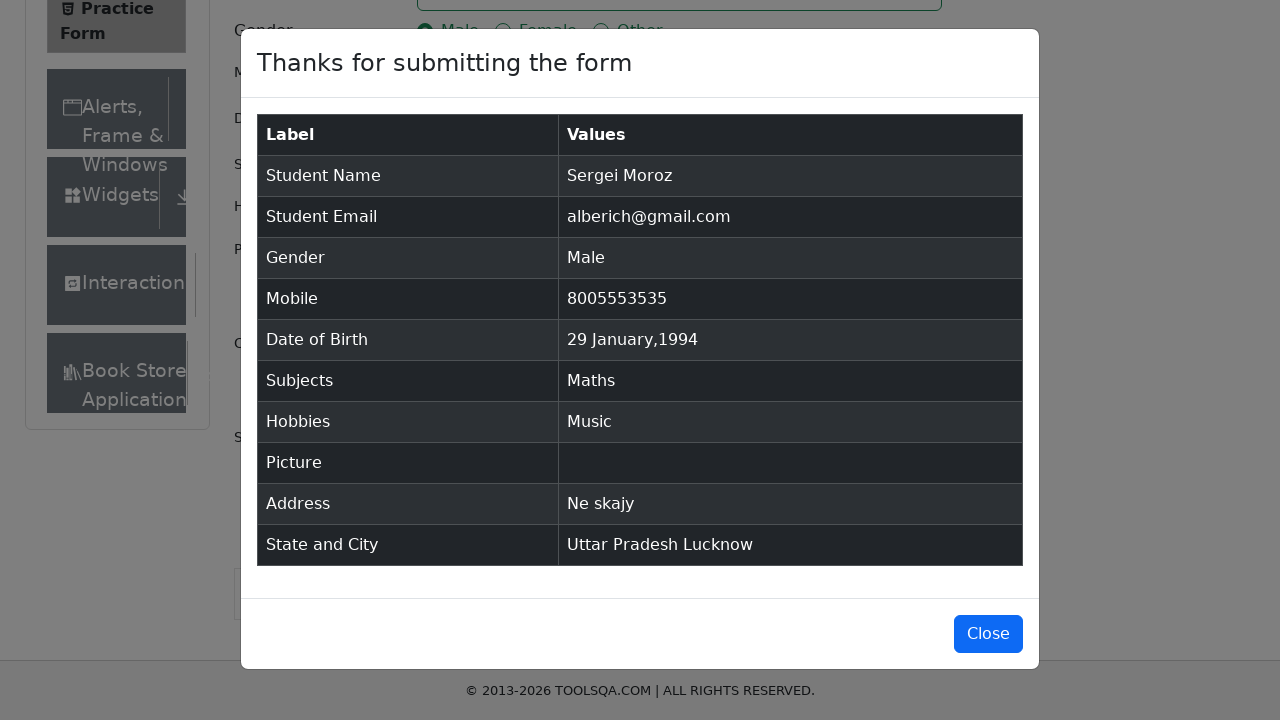

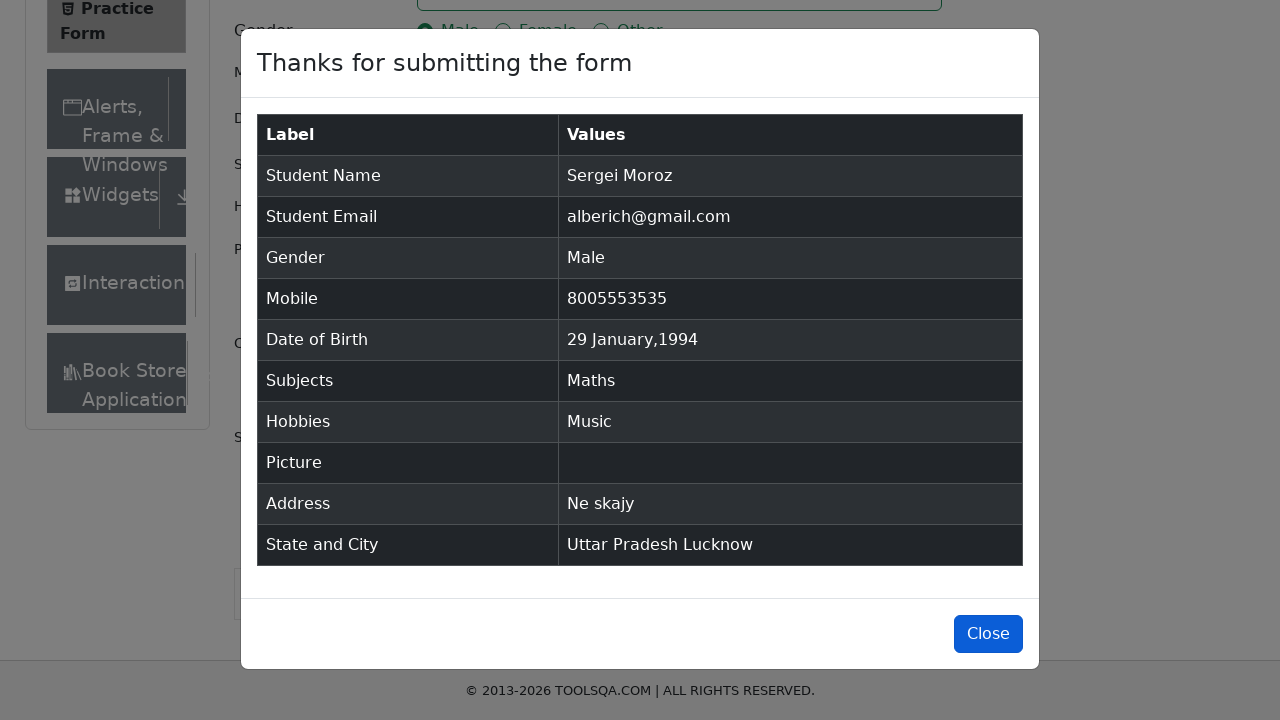